Tests keyboard key press functionality by sending SPACE and LEFT arrow keys to an element and verifying the displayed result text shows the correct key was pressed.

Starting URL: http://the-internet.herokuapp.com/key_presses

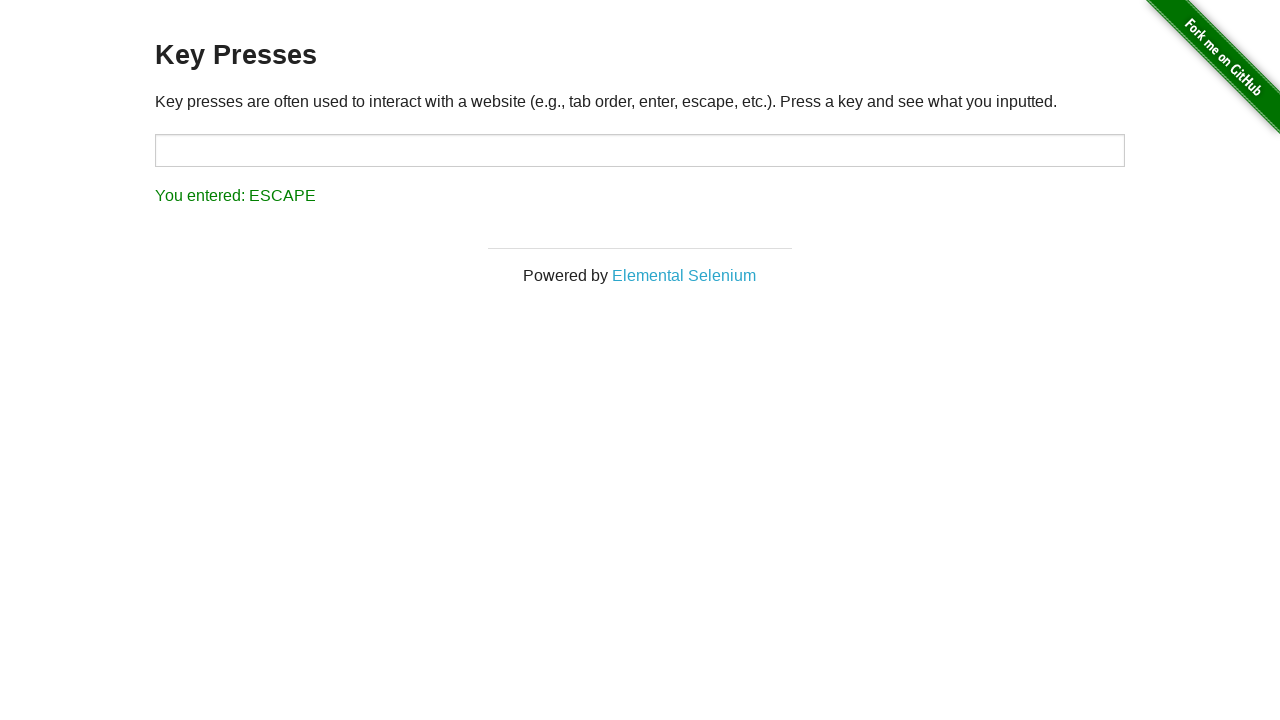

Pressed SPACE key on target element on #target
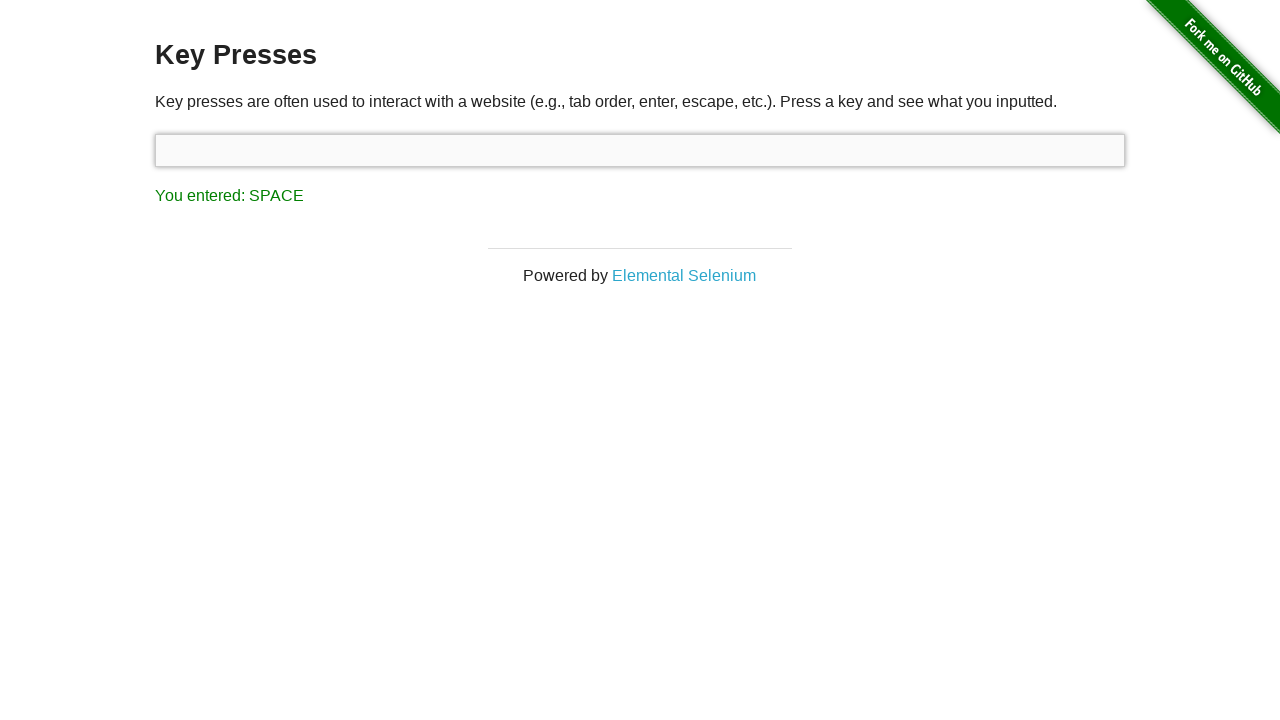

Verified SPACE key press result displayed correctly
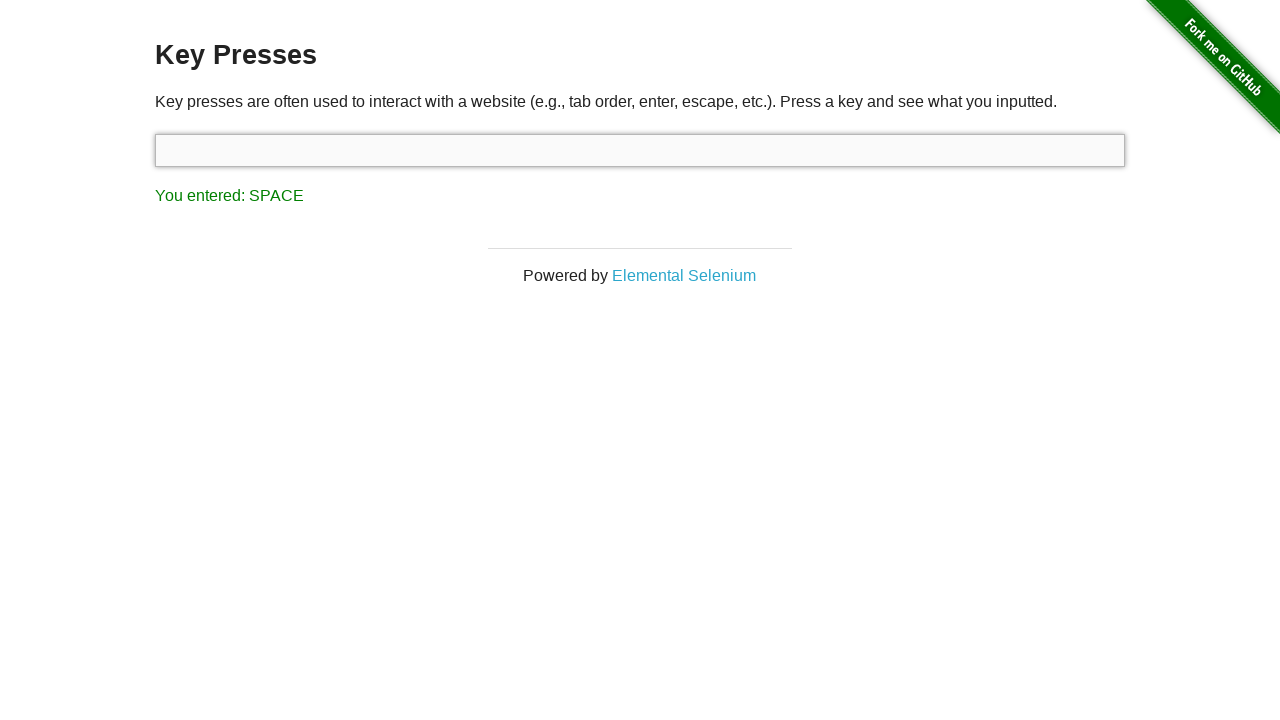

Pressed LEFT arrow key
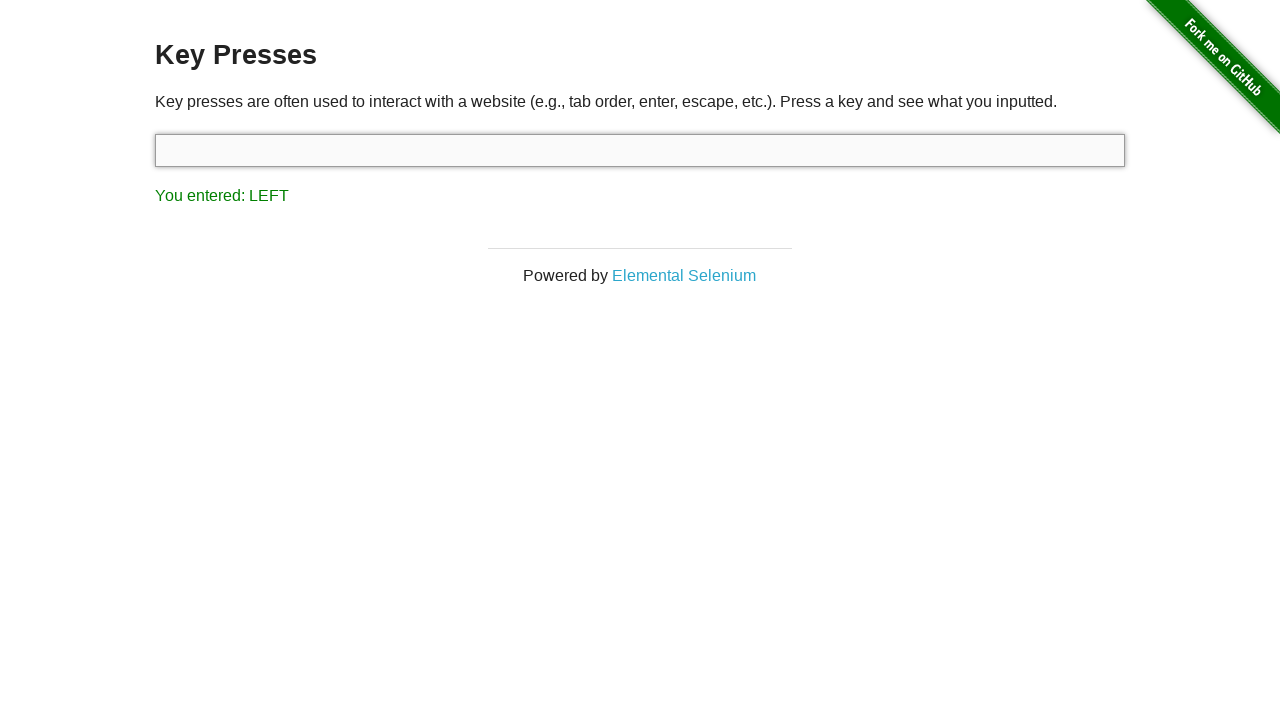

Verified LEFT arrow key press result displayed correctly
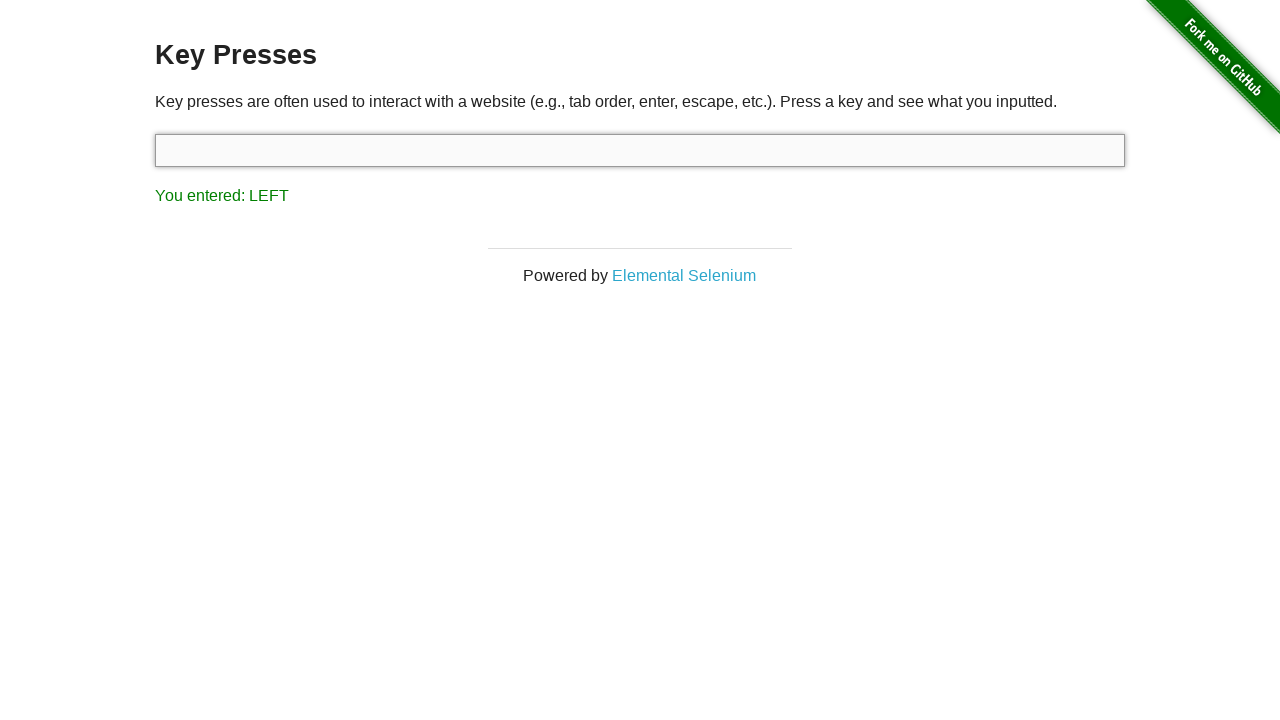

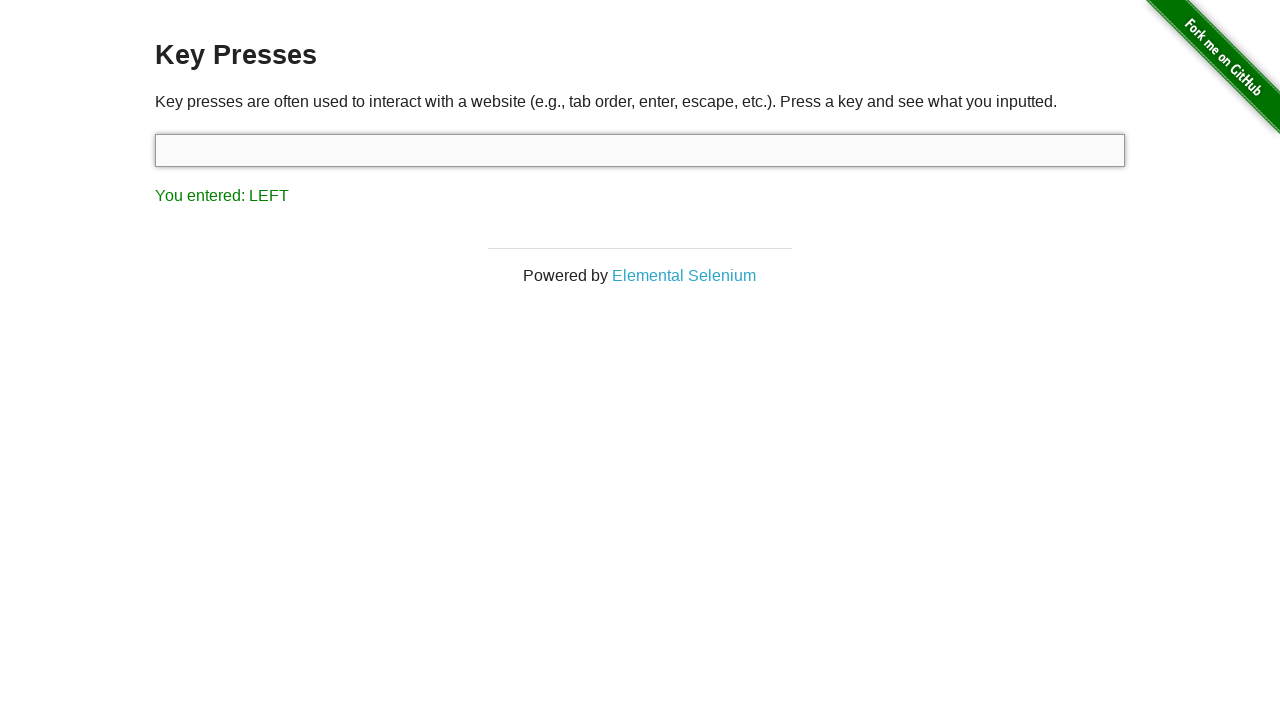